Tests text box form submission by filling in full name, email, current address, and permanent address fields using XPATH selectors

Starting URL: https://demoqa.com/text-box

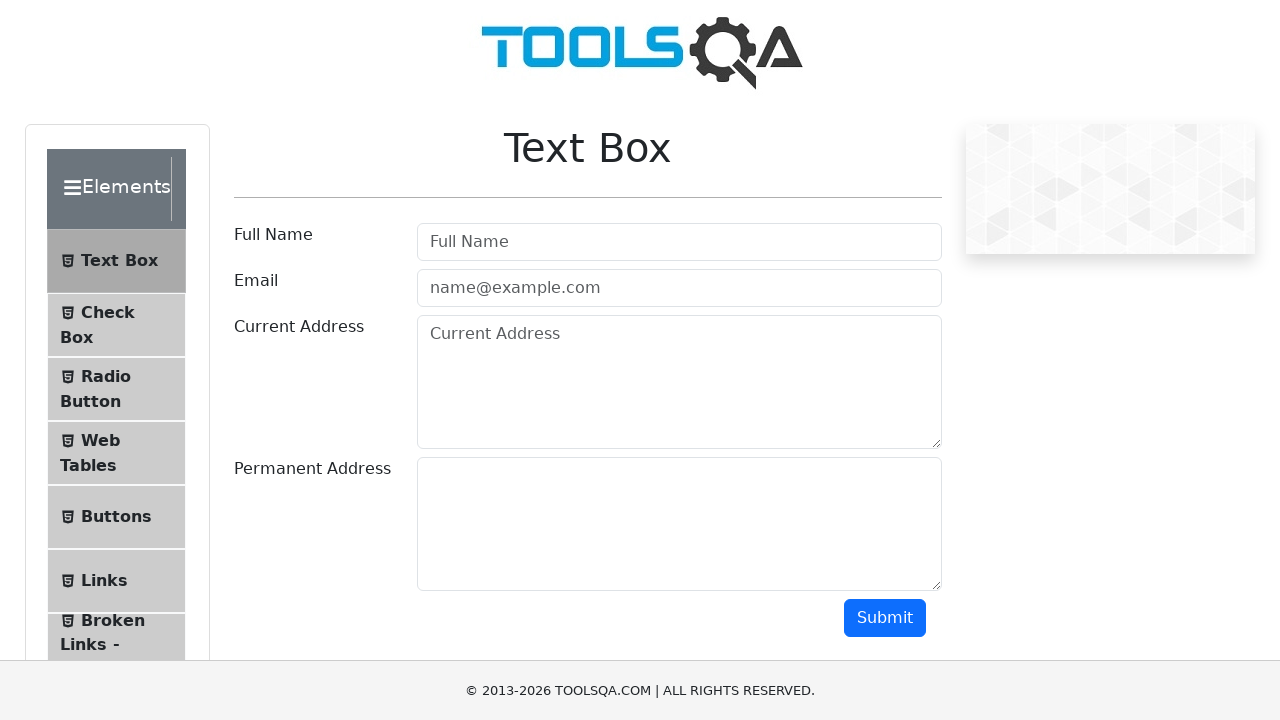

Scrolled down 400px to view form
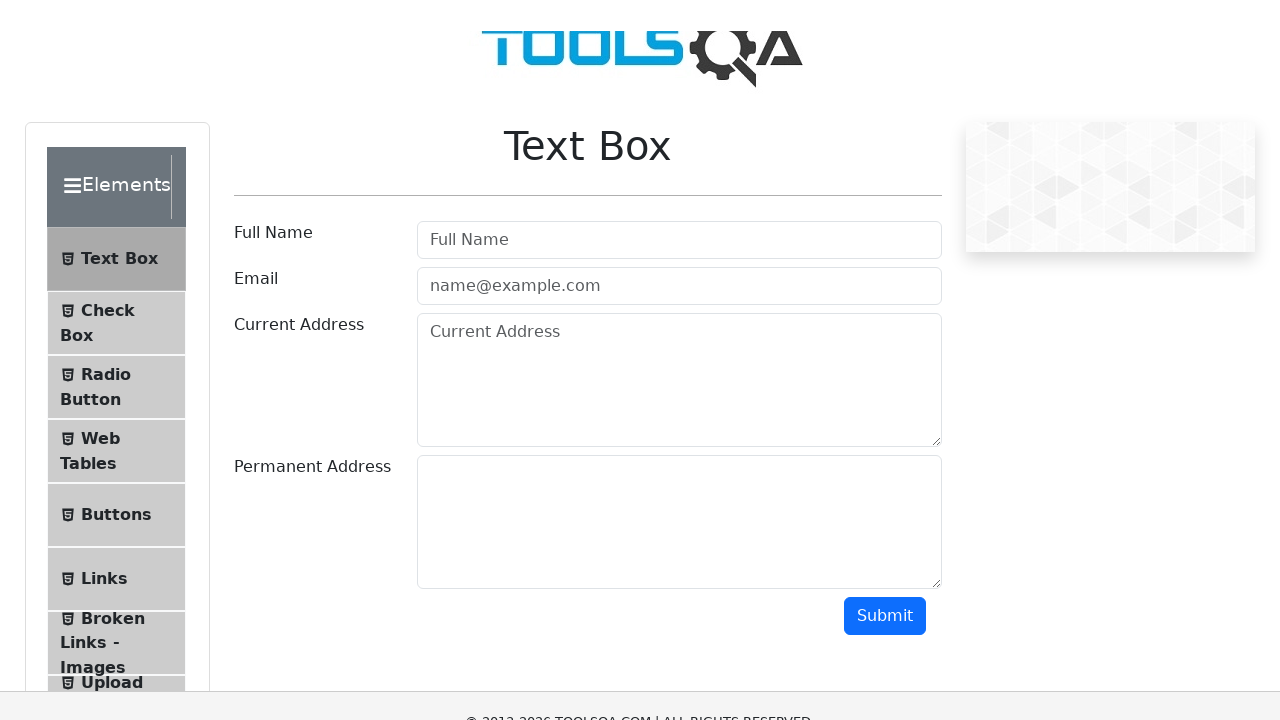

Clicked Full Name field at (679, 19) on xpath=//input[@id='userName']
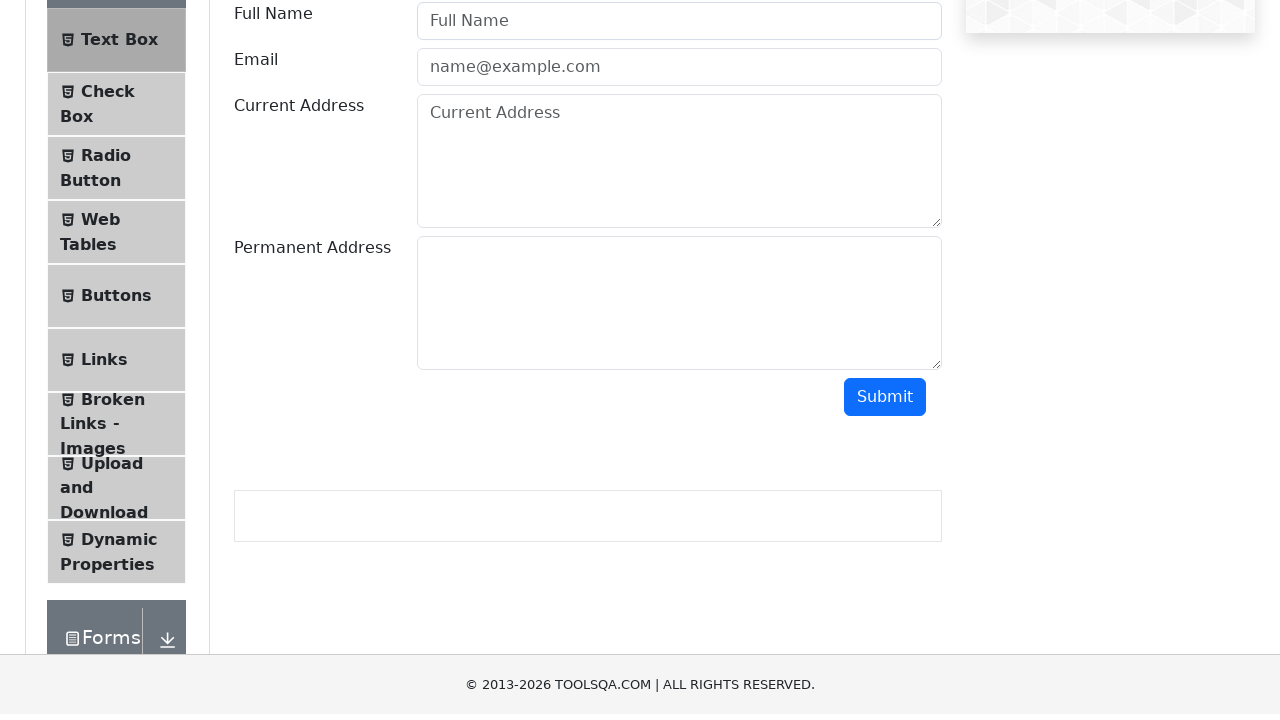

Filled Full Name field with 'My Test Name?' on //input[@id='userName']
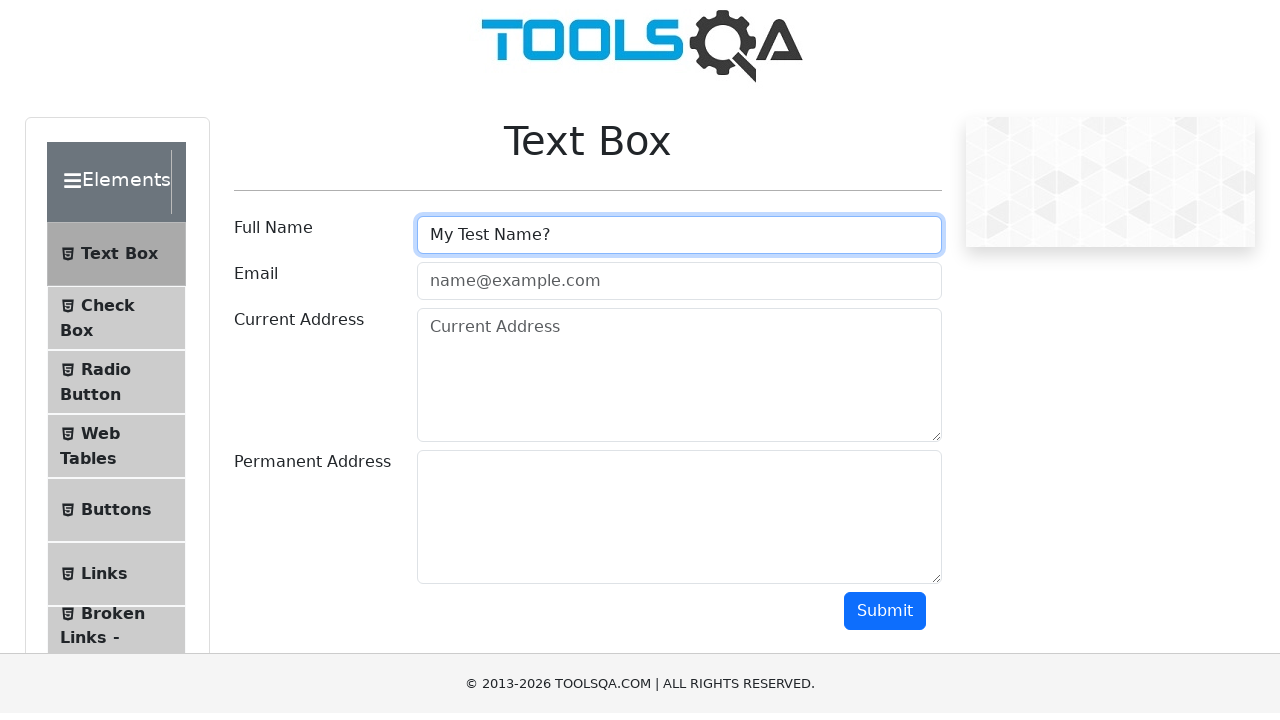

Clicked Email field at (679, 288) on xpath=//input[@id='userEmail']
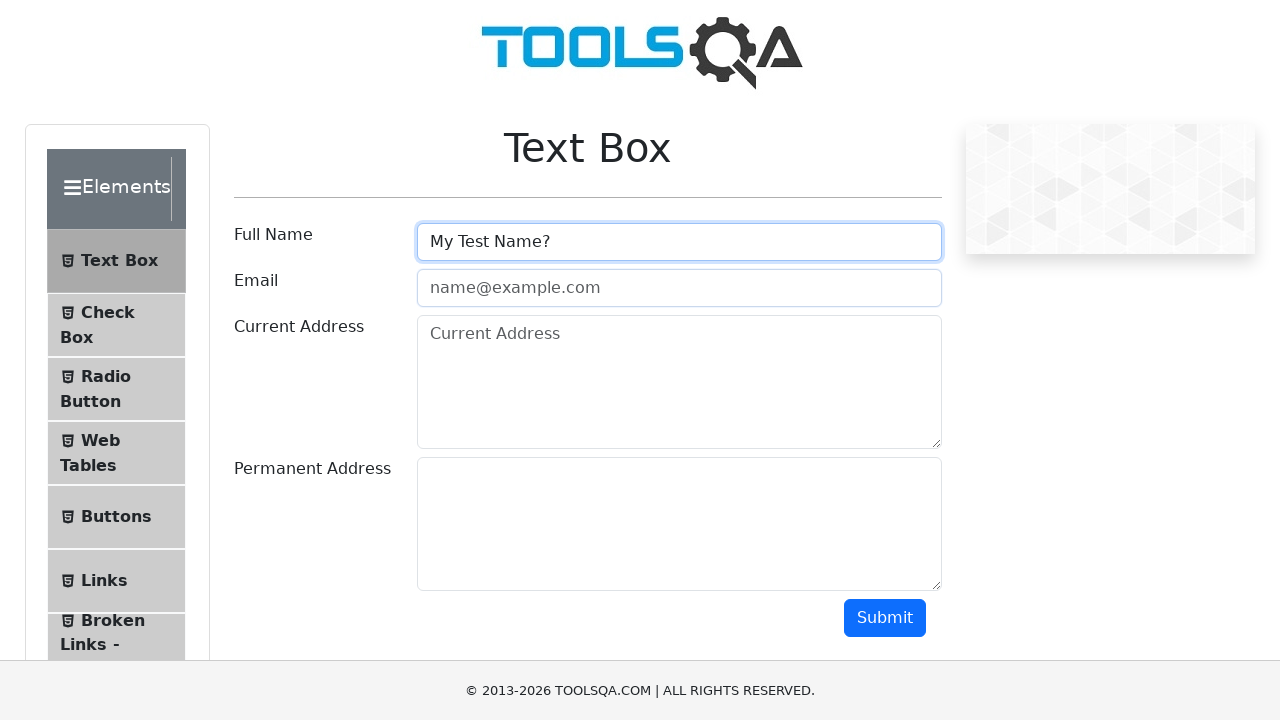

Filled Email field with 'example@gmail.yt' on //input[@id='userEmail']
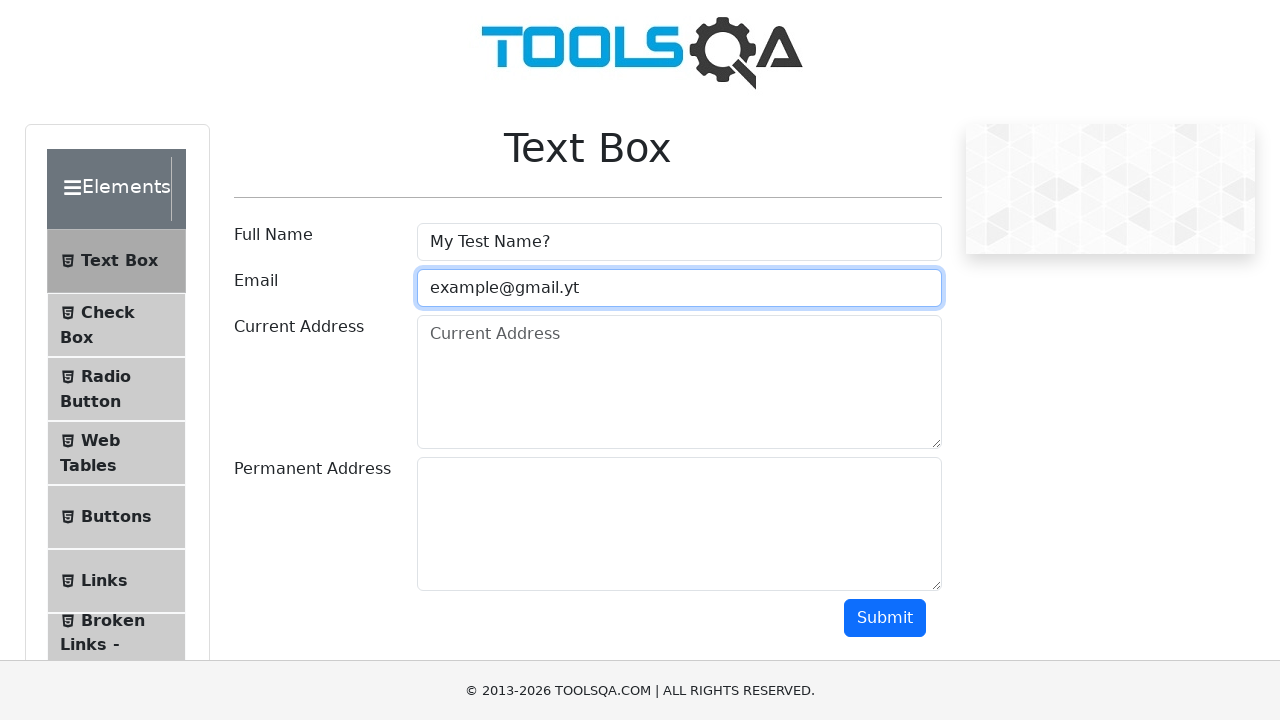

Clicked Current Address field at (679, 382) on xpath=//textarea[@id='currentAddress']
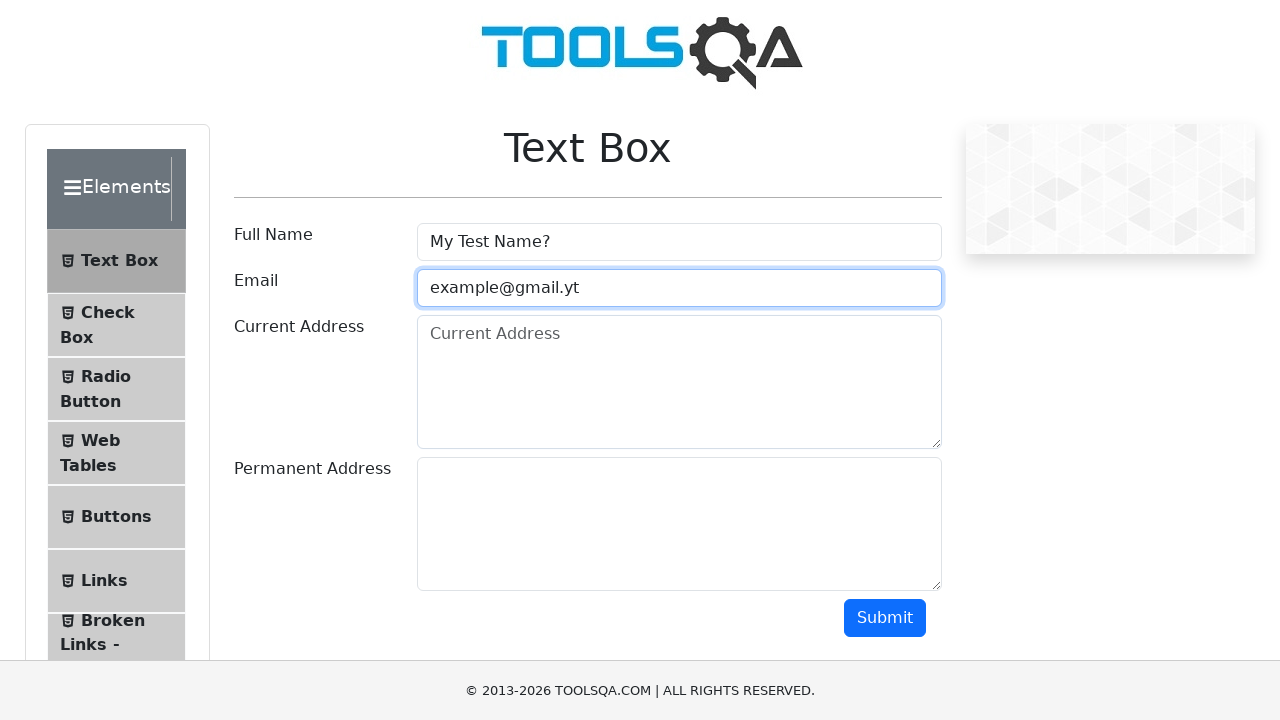

Filled Current Address field with 'Adress, 14 street' on //textarea[@id='currentAddress']
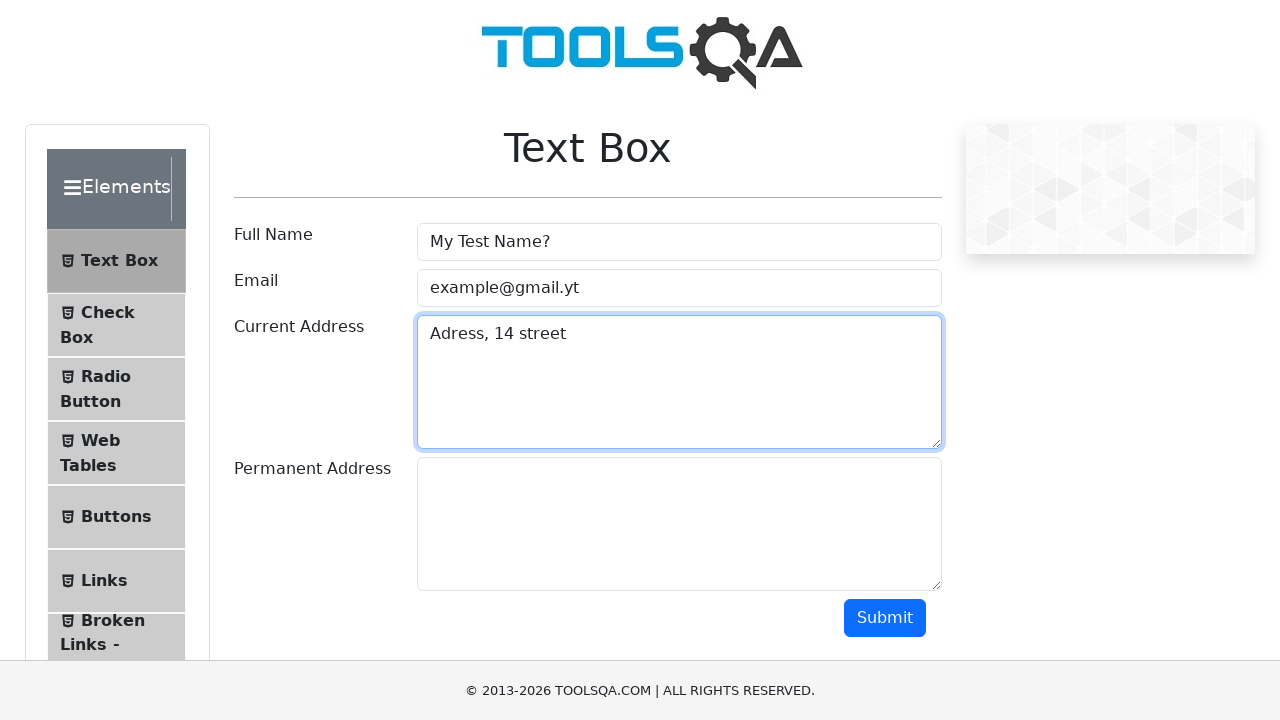

Clicked Permanent Address field at (679, 524) on xpath=//textarea[@id='permanentAddress']
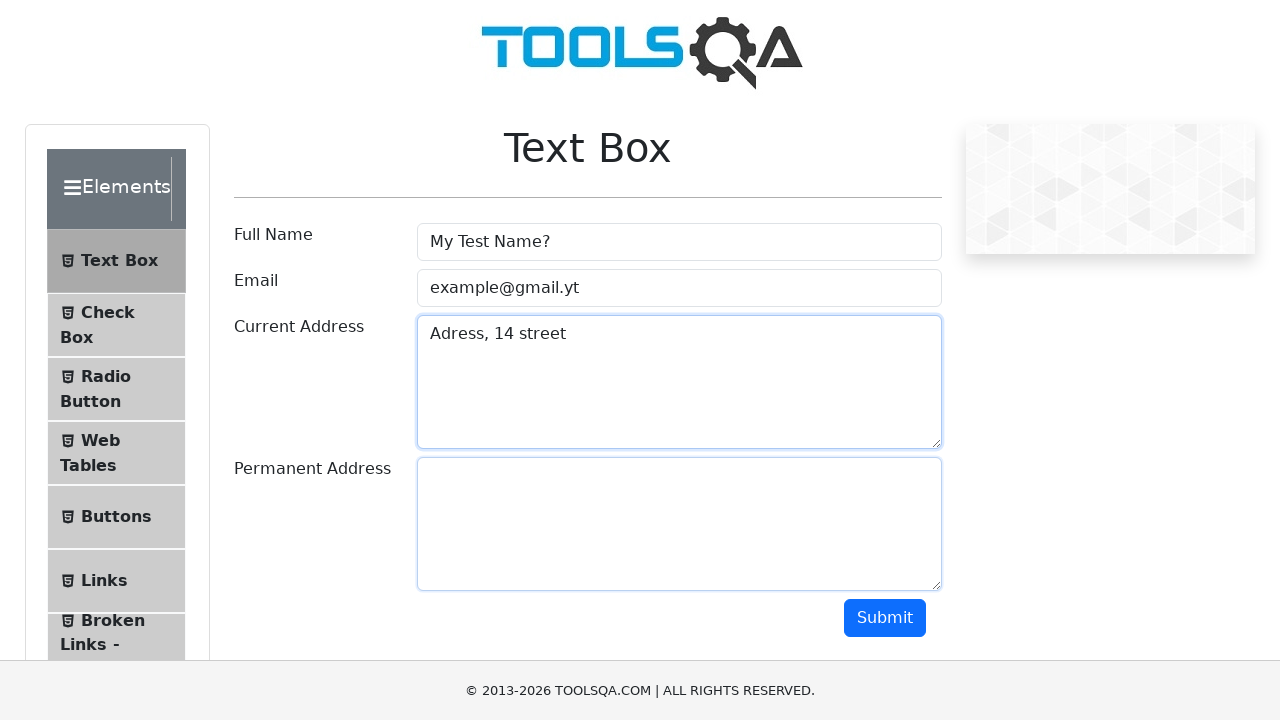

Filled Permanent Address field with 'New Adress street' on //textarea[@id='permanentAddress']
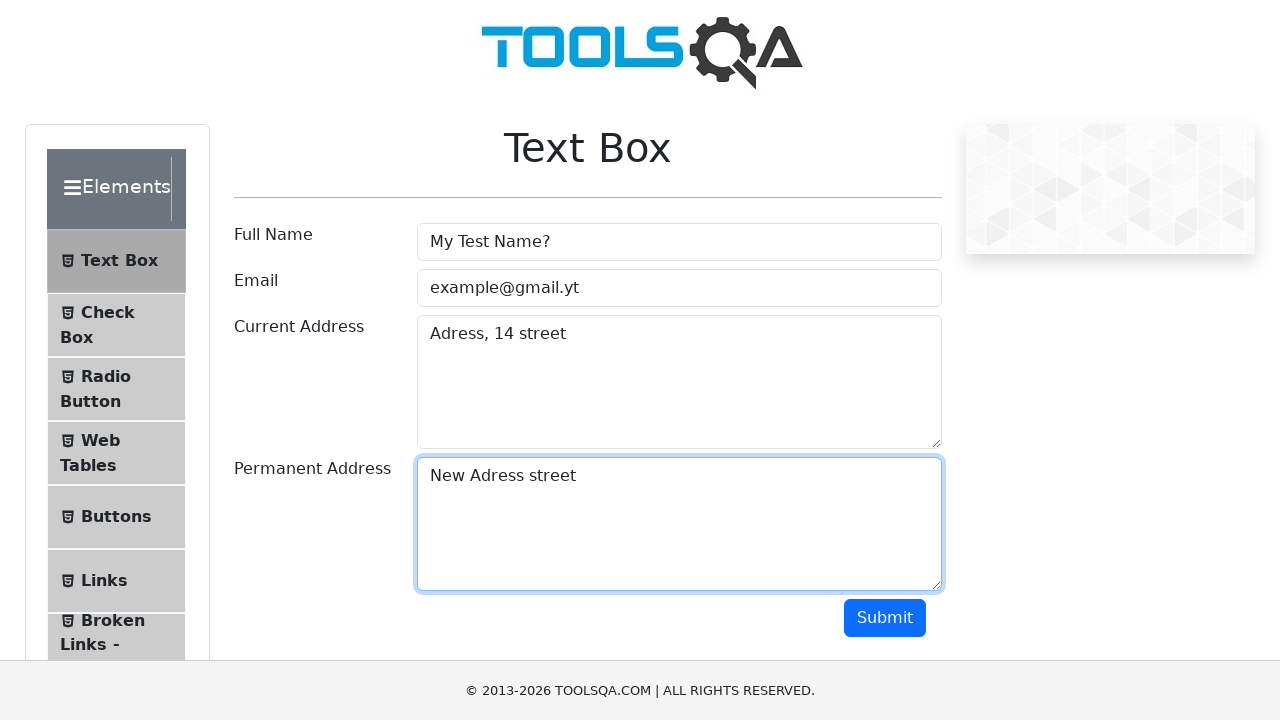

Clicked Submit button to submit form at (885, 618) on xpath=//button[@id='submit']
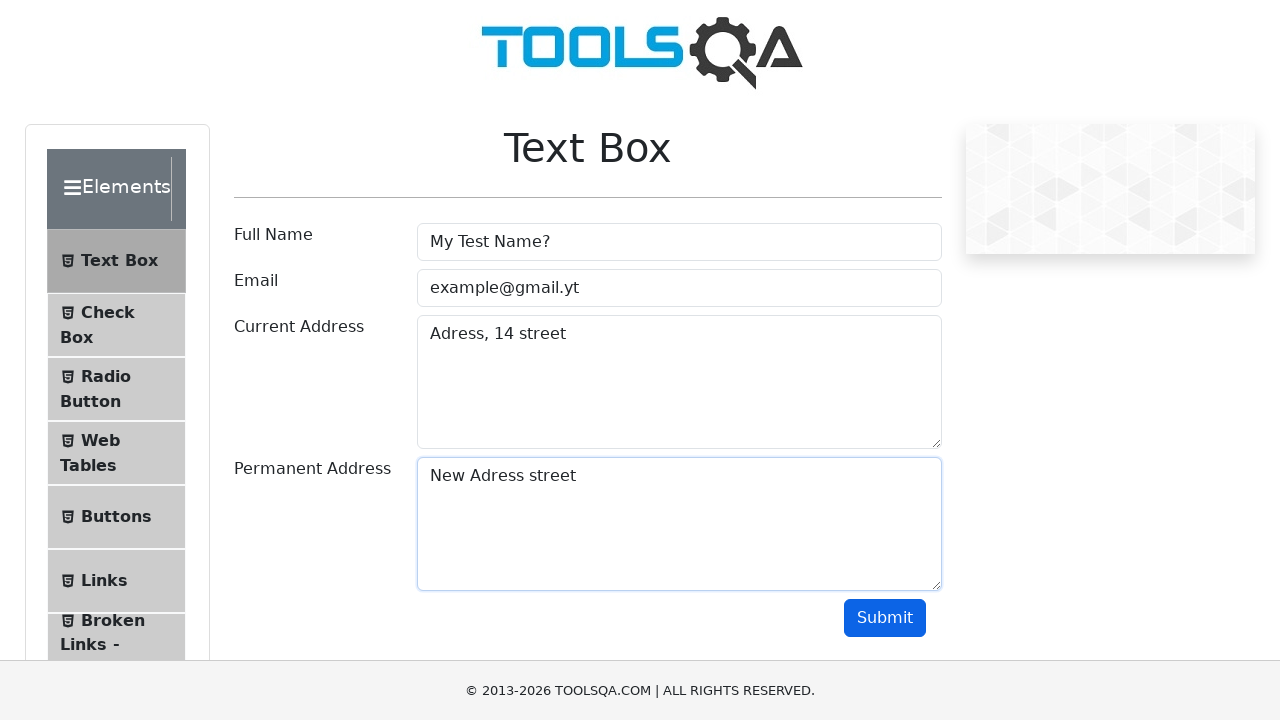

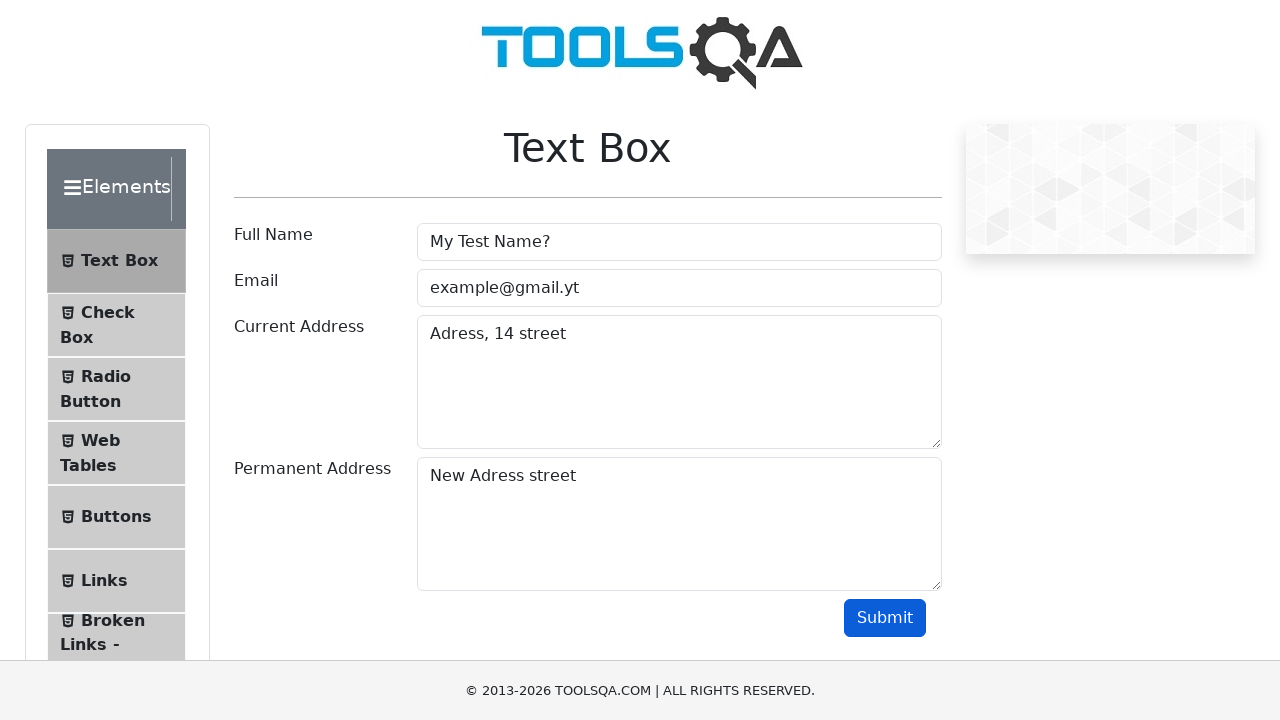